Tests RedRover School website by clicking the "About school" link and verifying the about page title is displayed

Starting URL: https://redrover.school/?lang=en

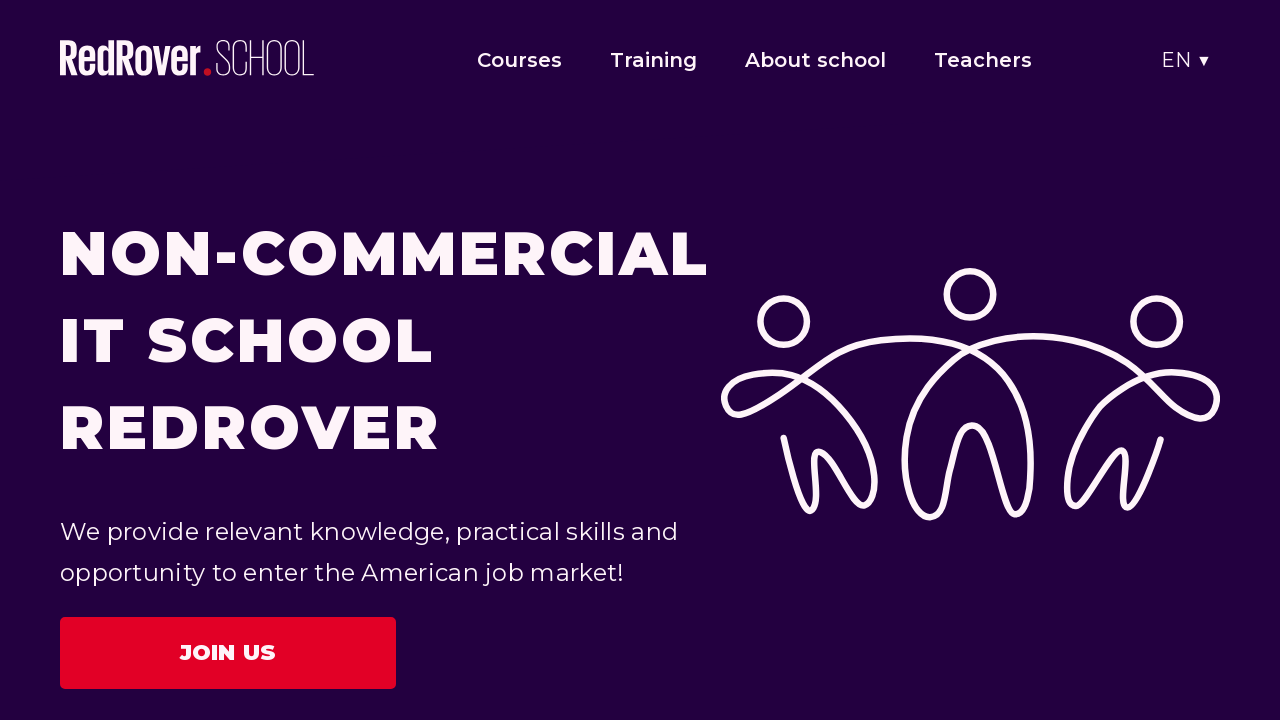

Clicked the 'About school' link at (816, 60) on text=About school
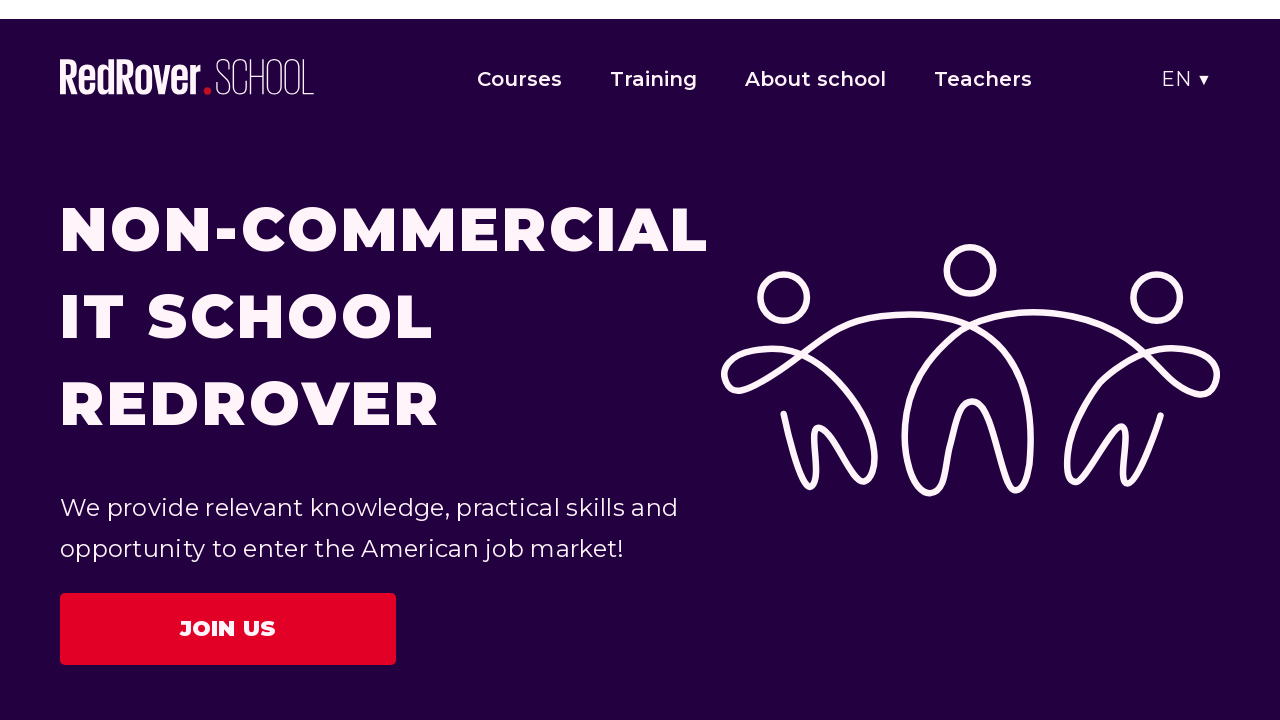

About us title appeared on the page
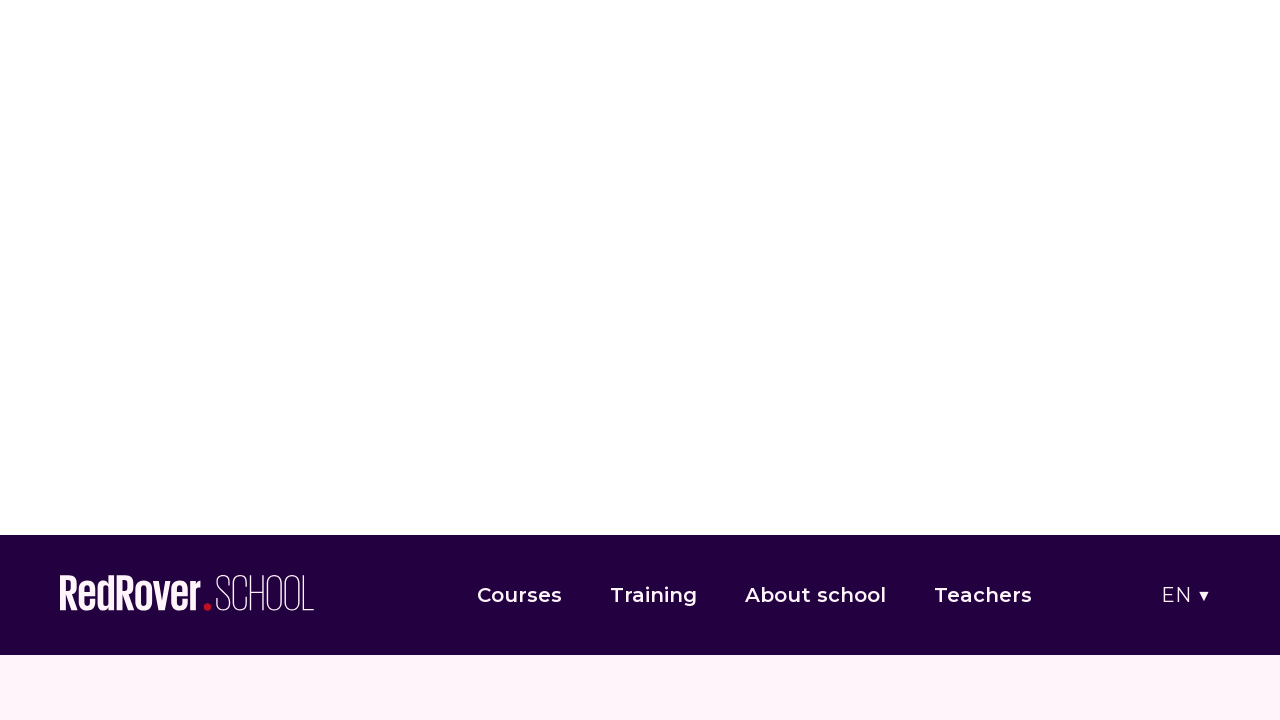

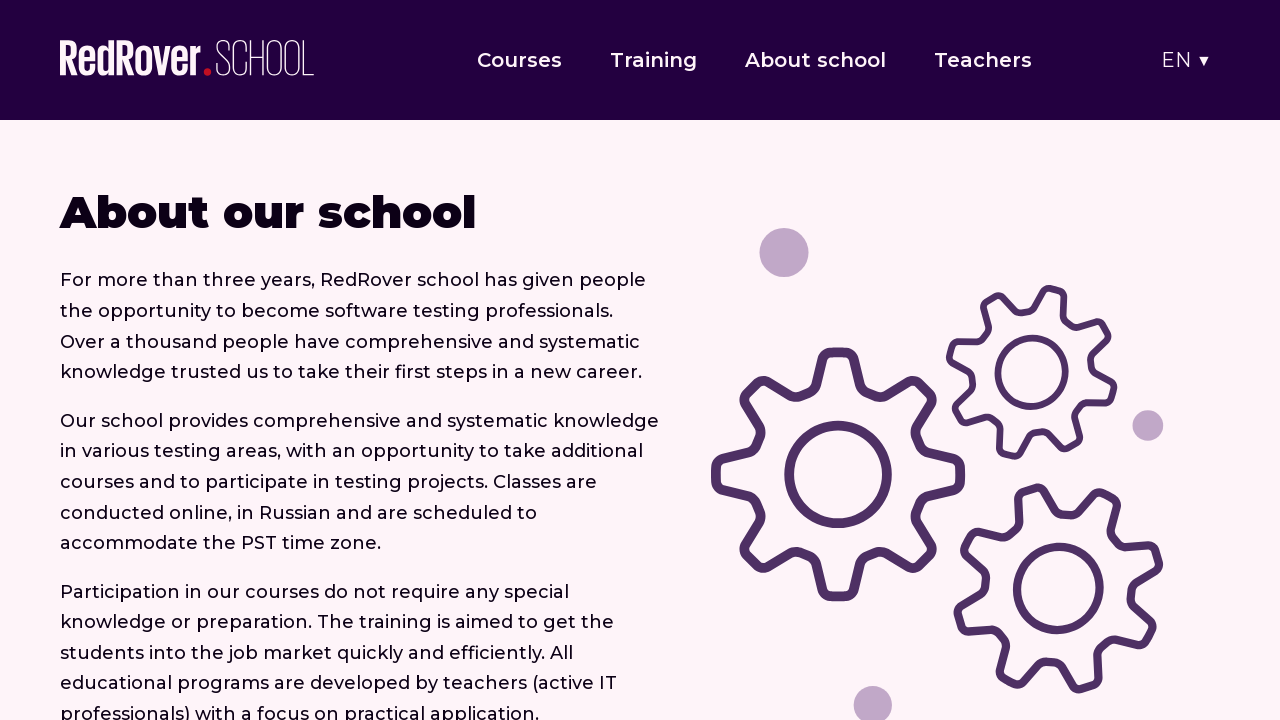